Tests JavaScript prompt dialog by clicking the prompt button, entering text, and accepting the dialog

Starting URL: https://the-internet.herokuapp.com/javascript_alerts

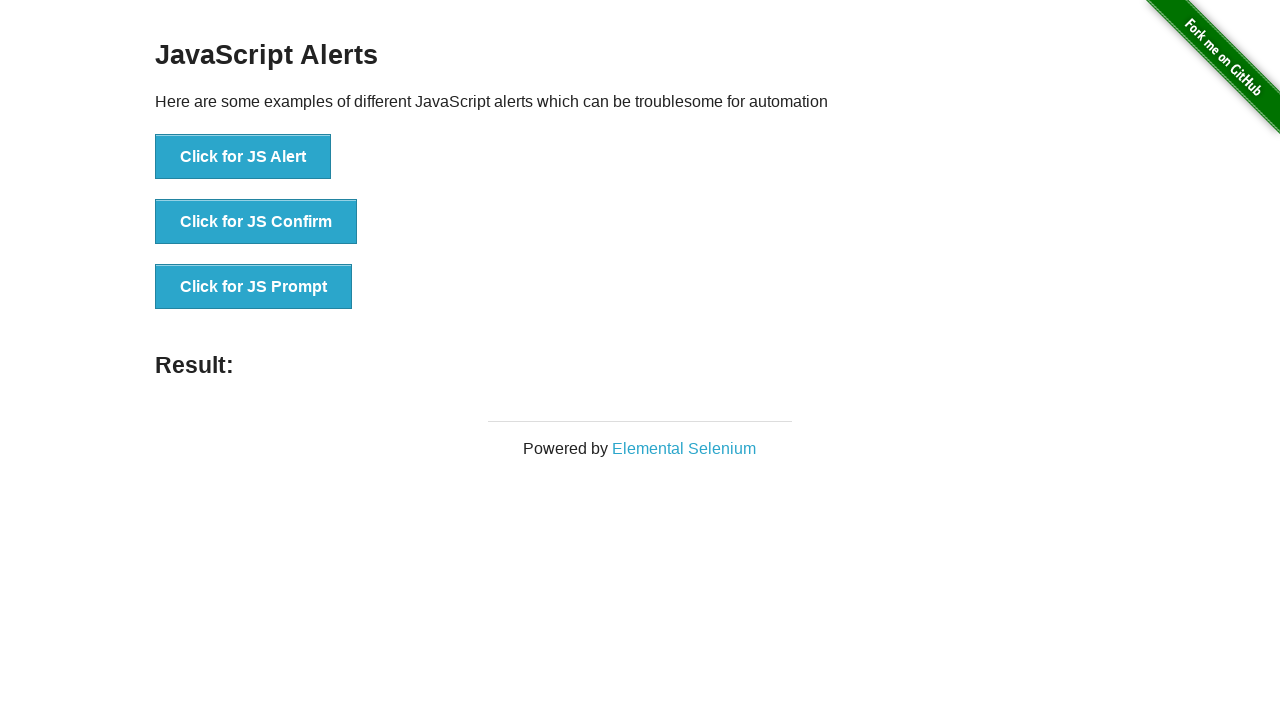

Set up dialog handler to accept prompt with text 'TestTest'
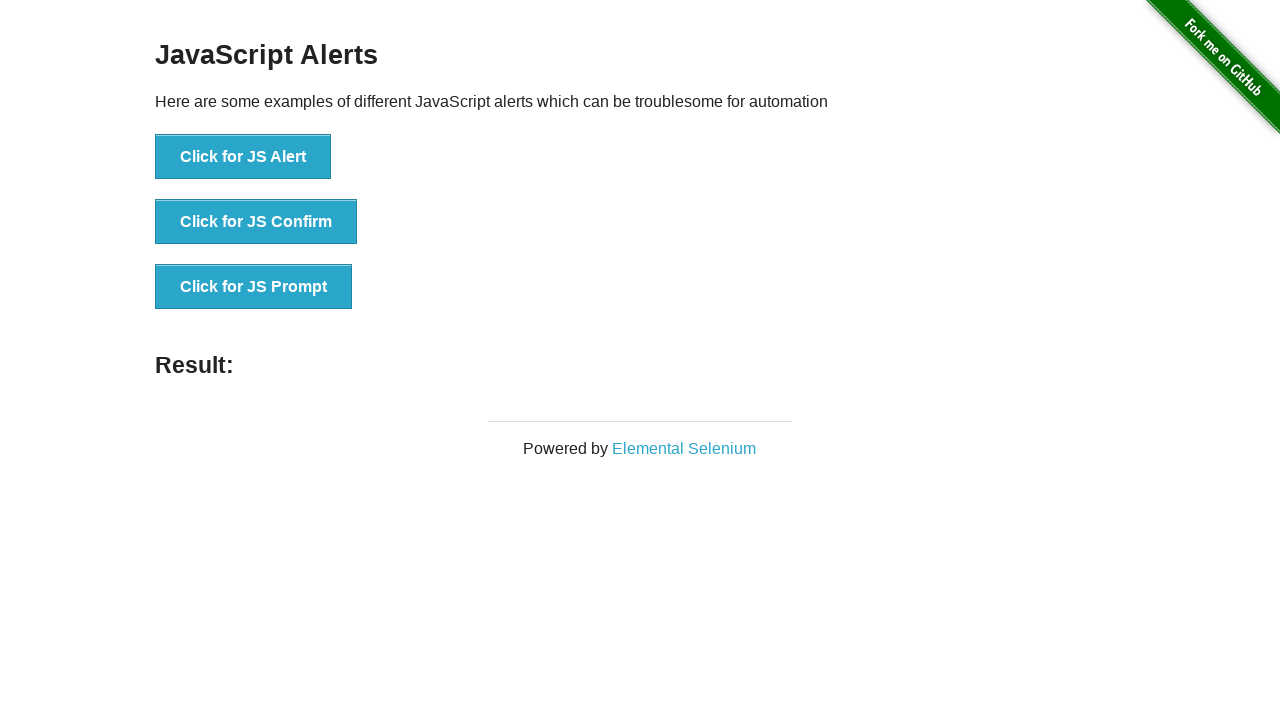

Clicked the JavaScript prompt button at (254, 287) on button[onclick="jsPrompt()"]
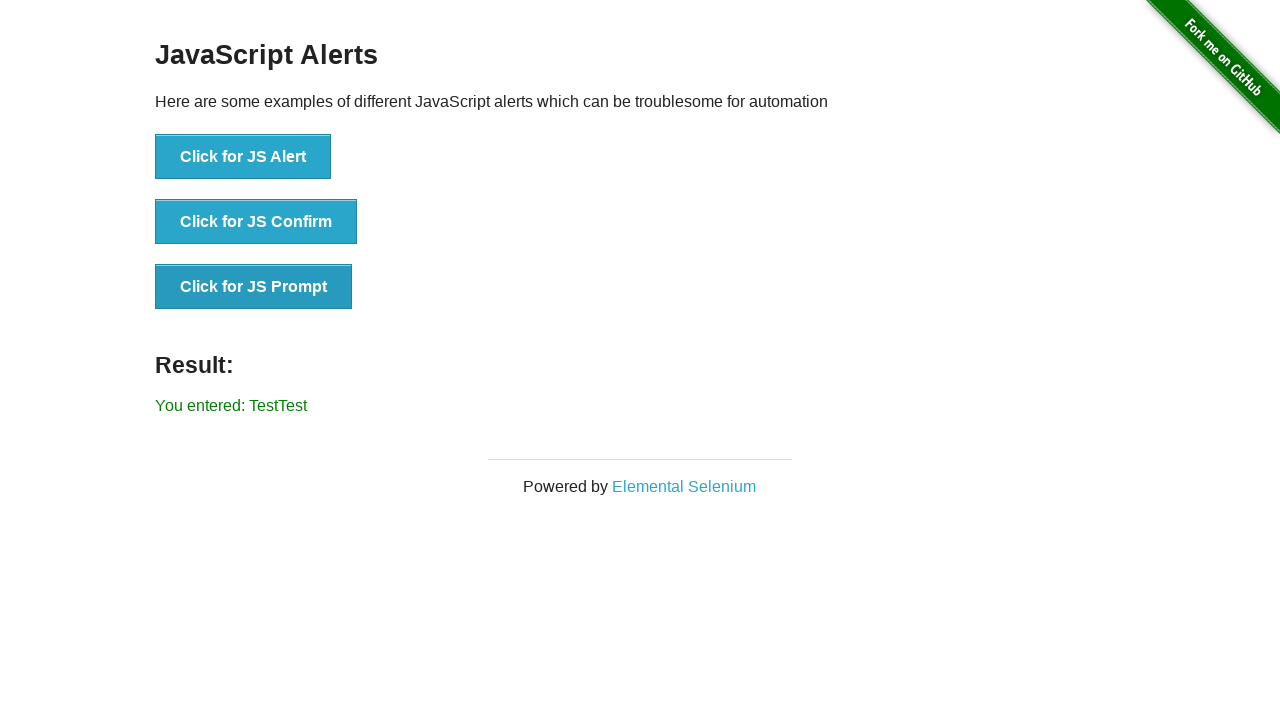

Prompt dialog was accepted and result text appeared
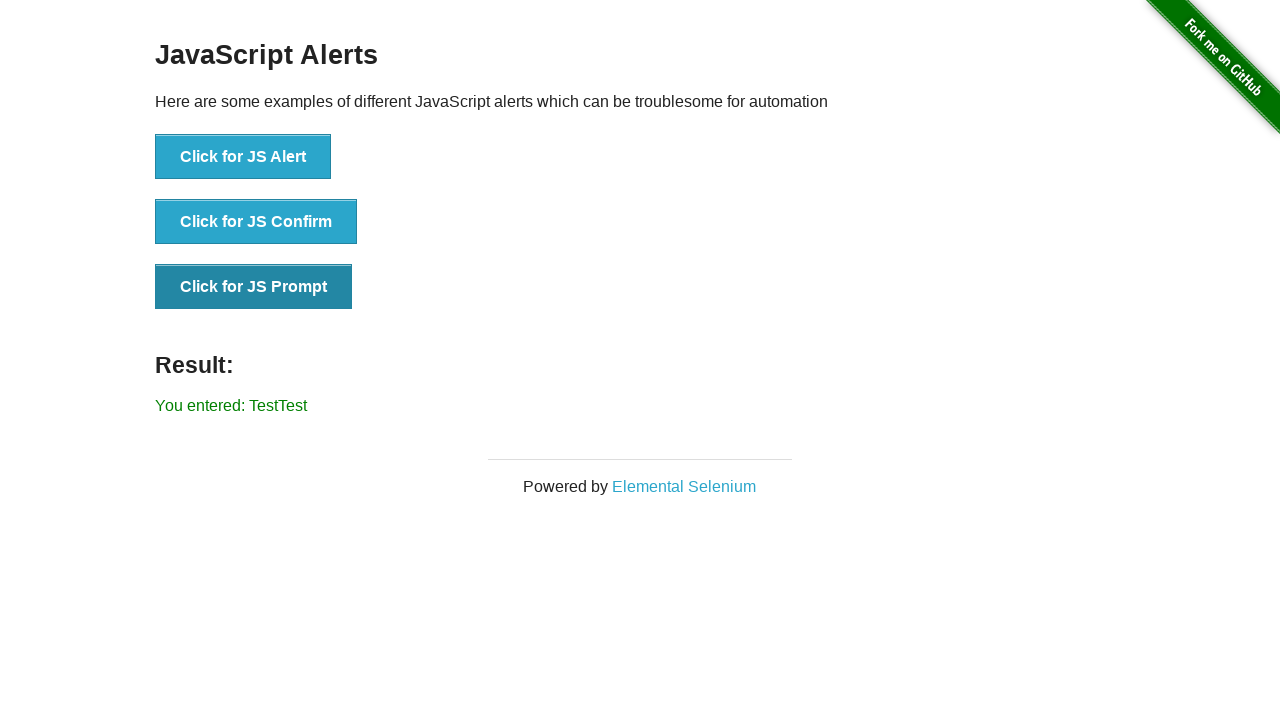

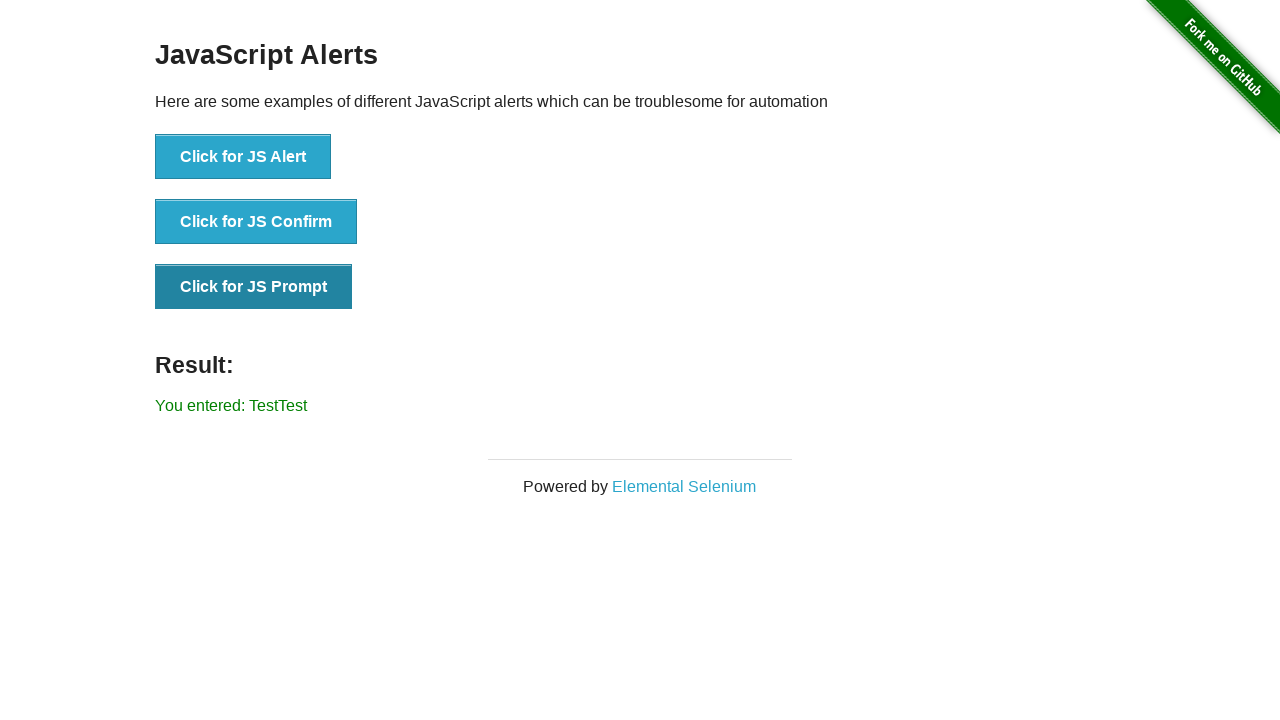